Tests search functionality by searching for "cypress" and verifying that at least one result row appears

Starting URL: https://hackernews-seven.vercel.app

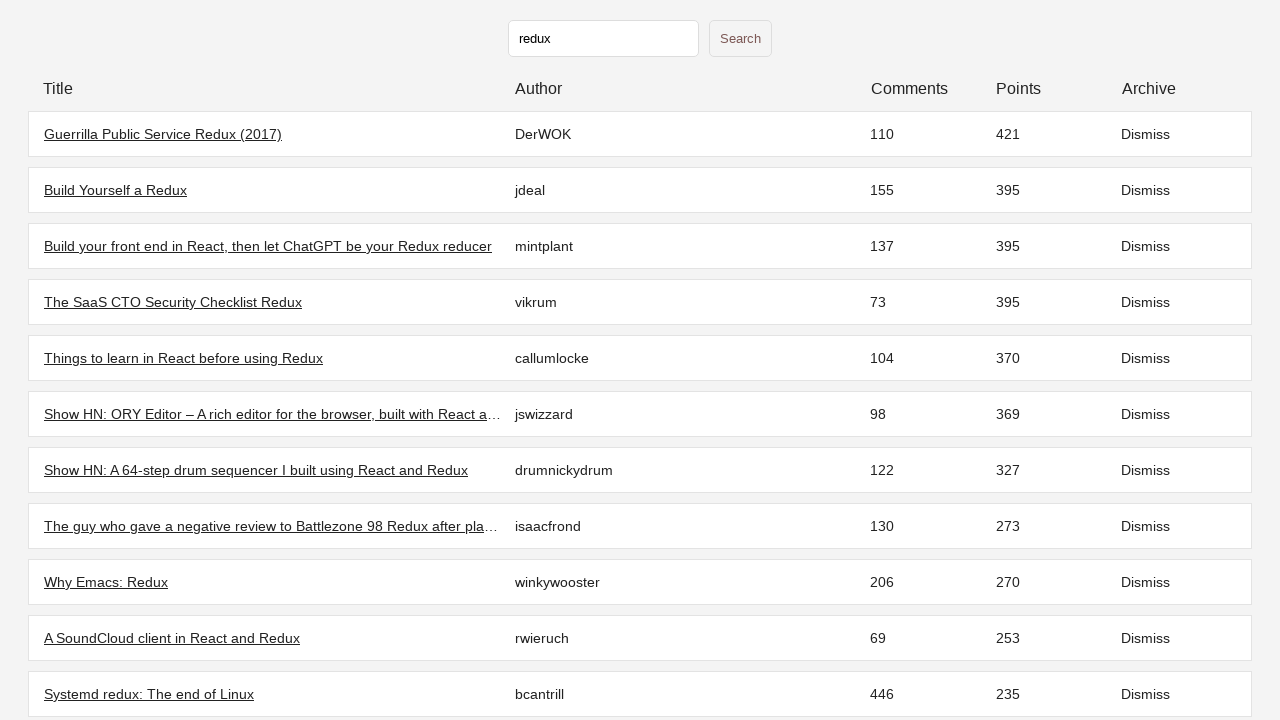

Waited for initial stories to load
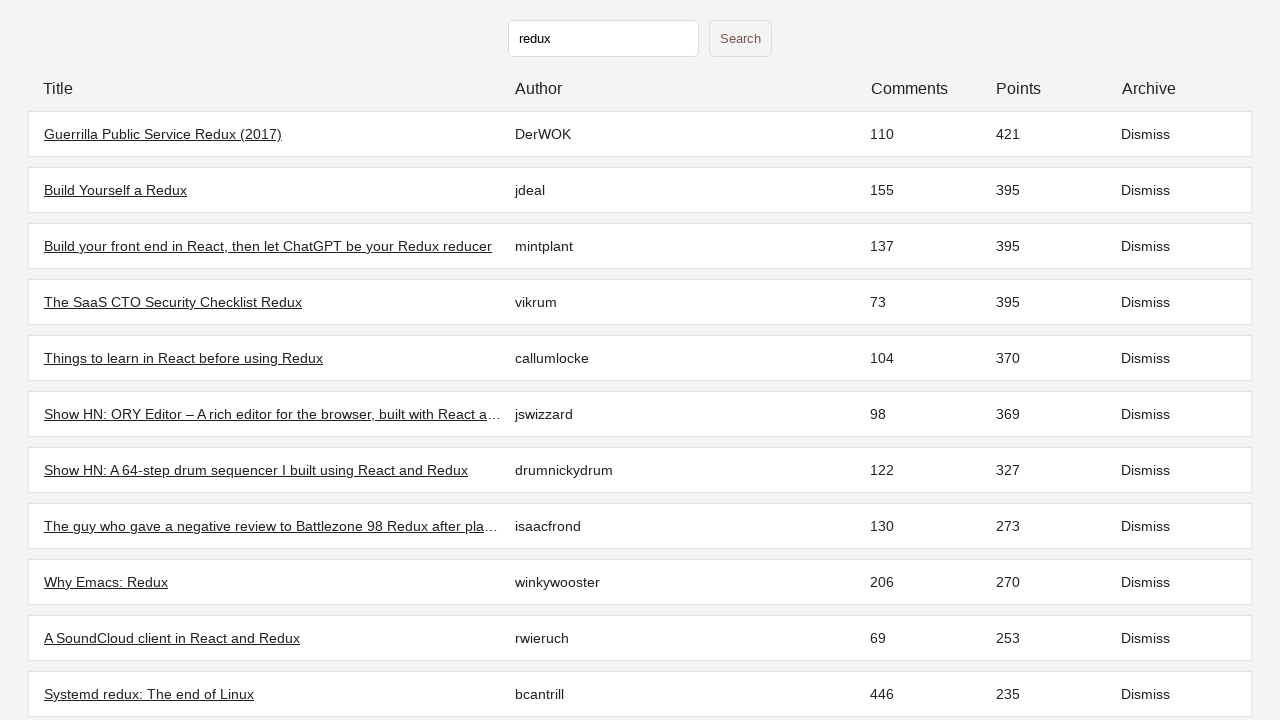

Filled search input with 'cypress' on input[type='text']
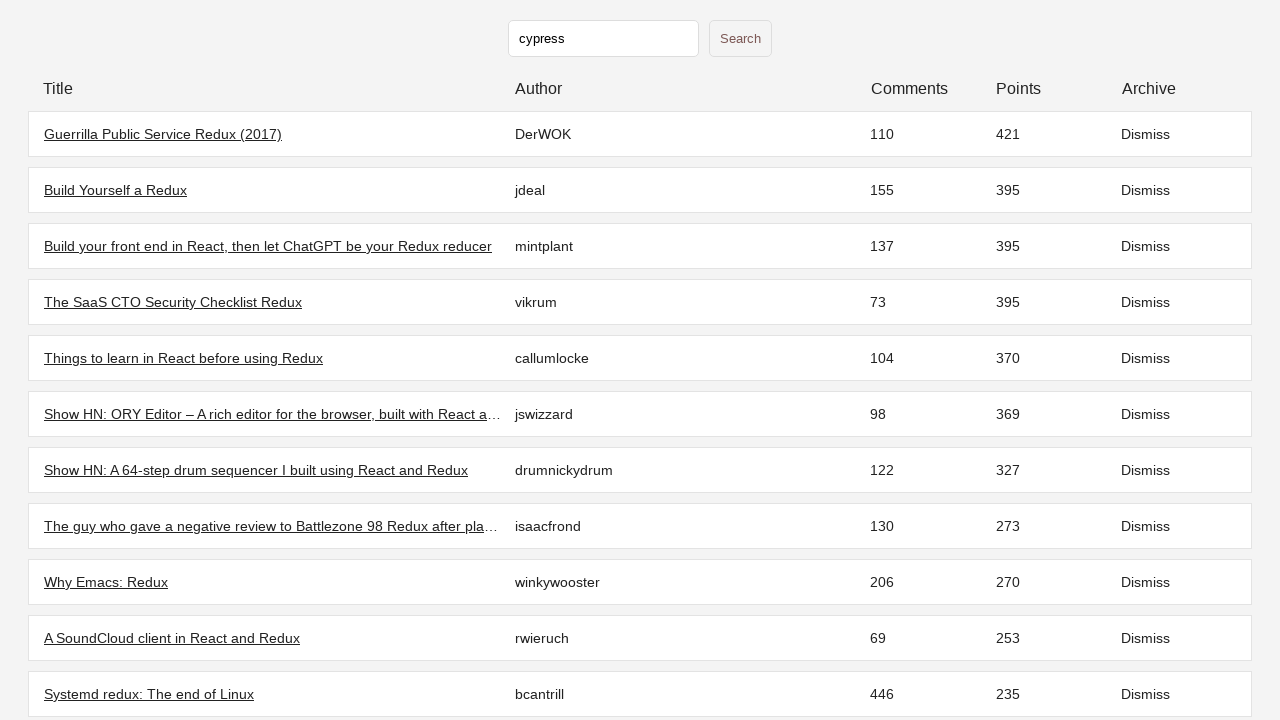

Pressed Enter to trigger search on input[type='text']
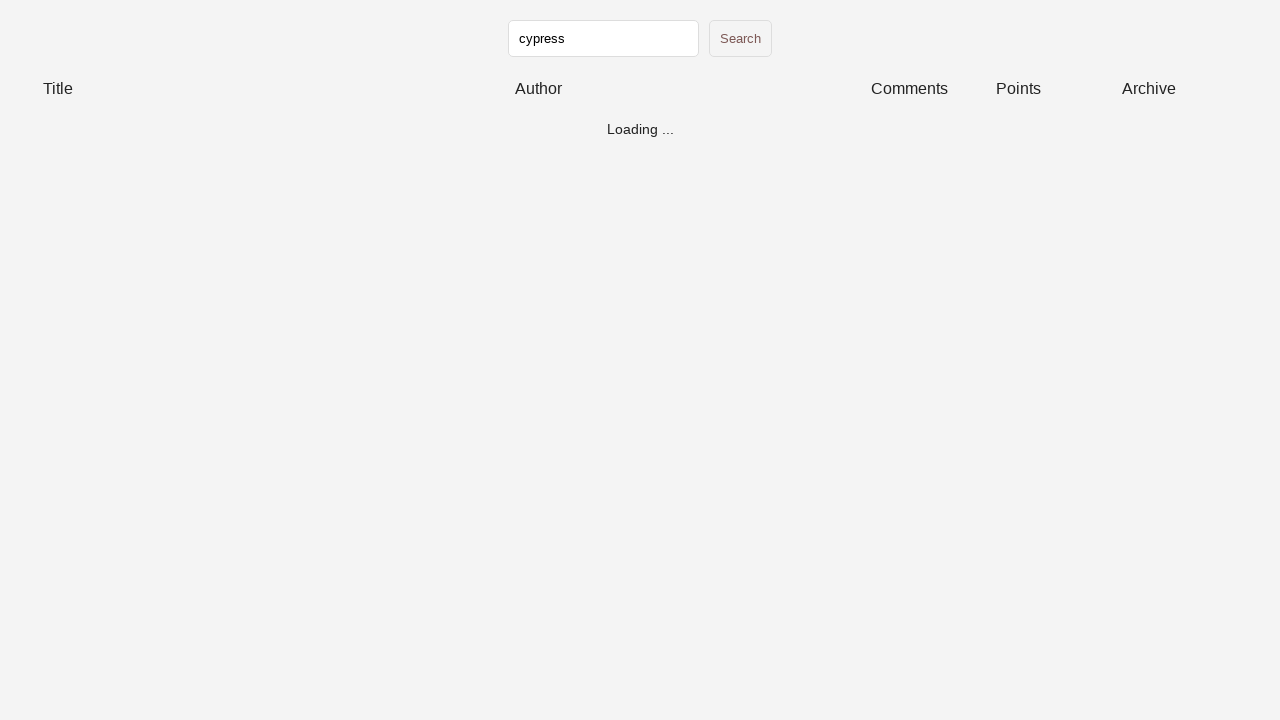

Waited for search results to load
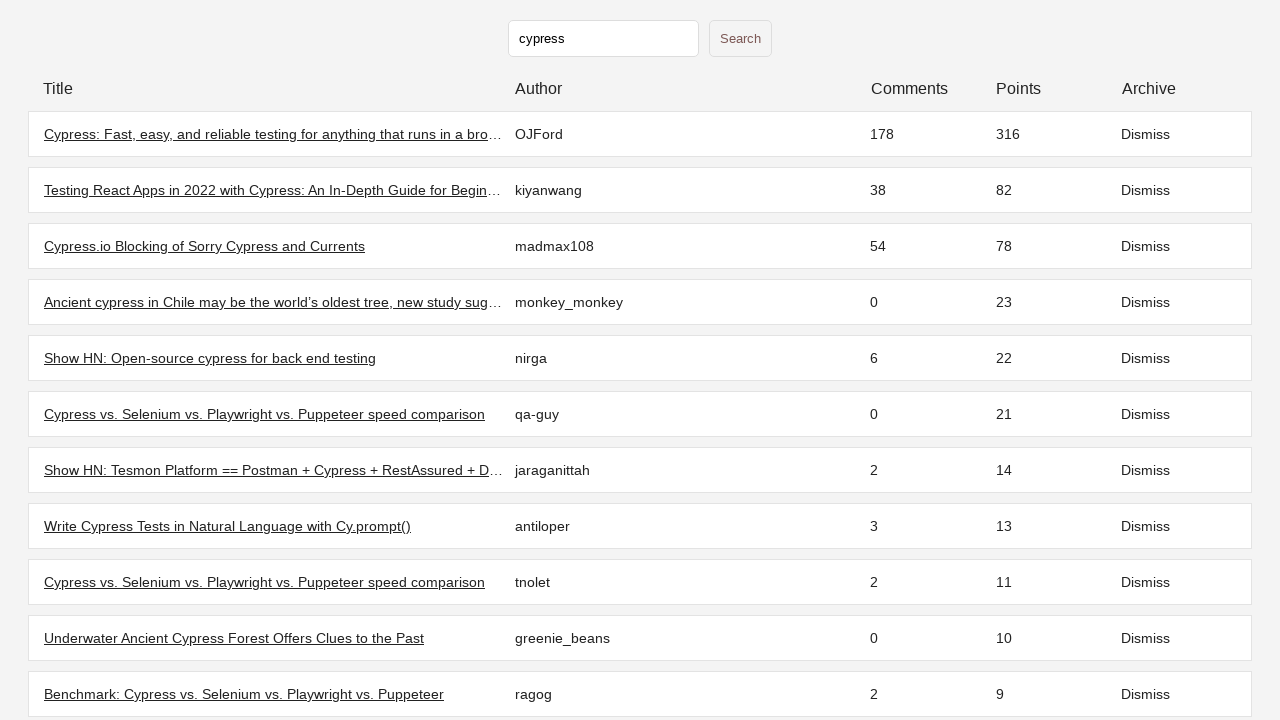

Located all result rows
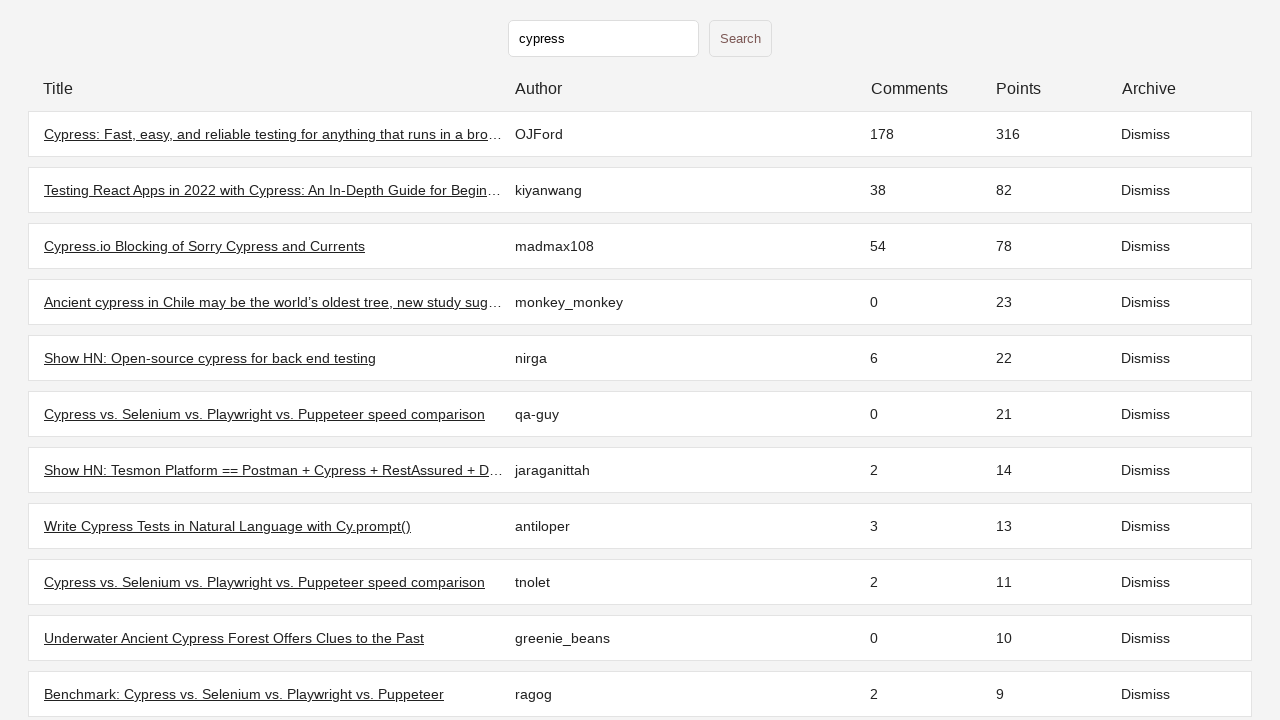

Asserted that at least one result row is present
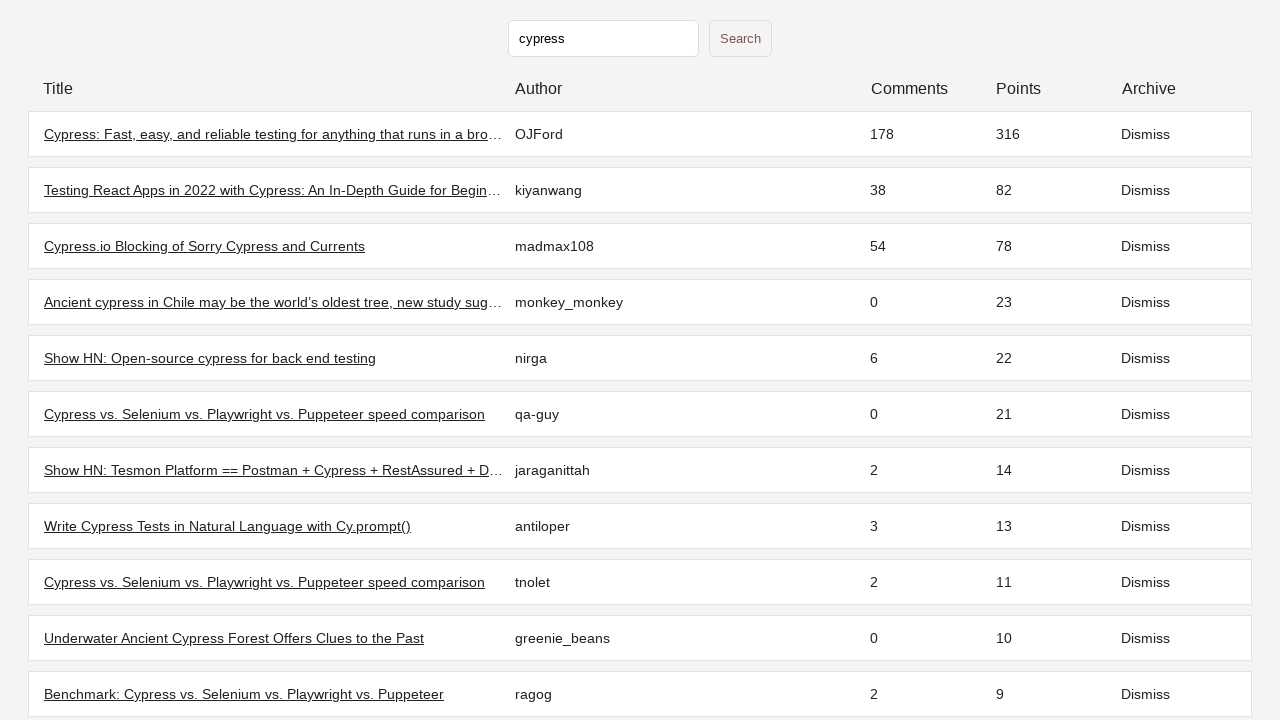

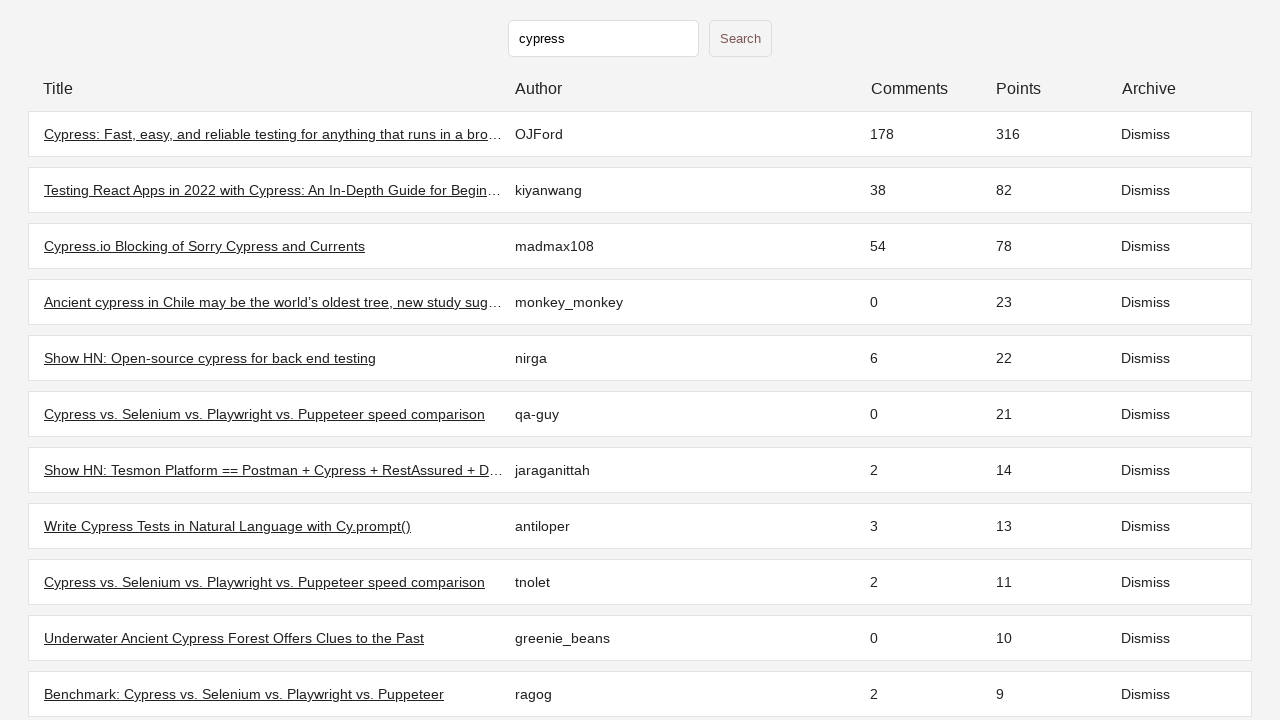